Tests scrolling to an element on the sample page and clicking a radio button after scrolling the submit button into view.

Starting URL: https://www.globalsqa.com/samplepagetest/

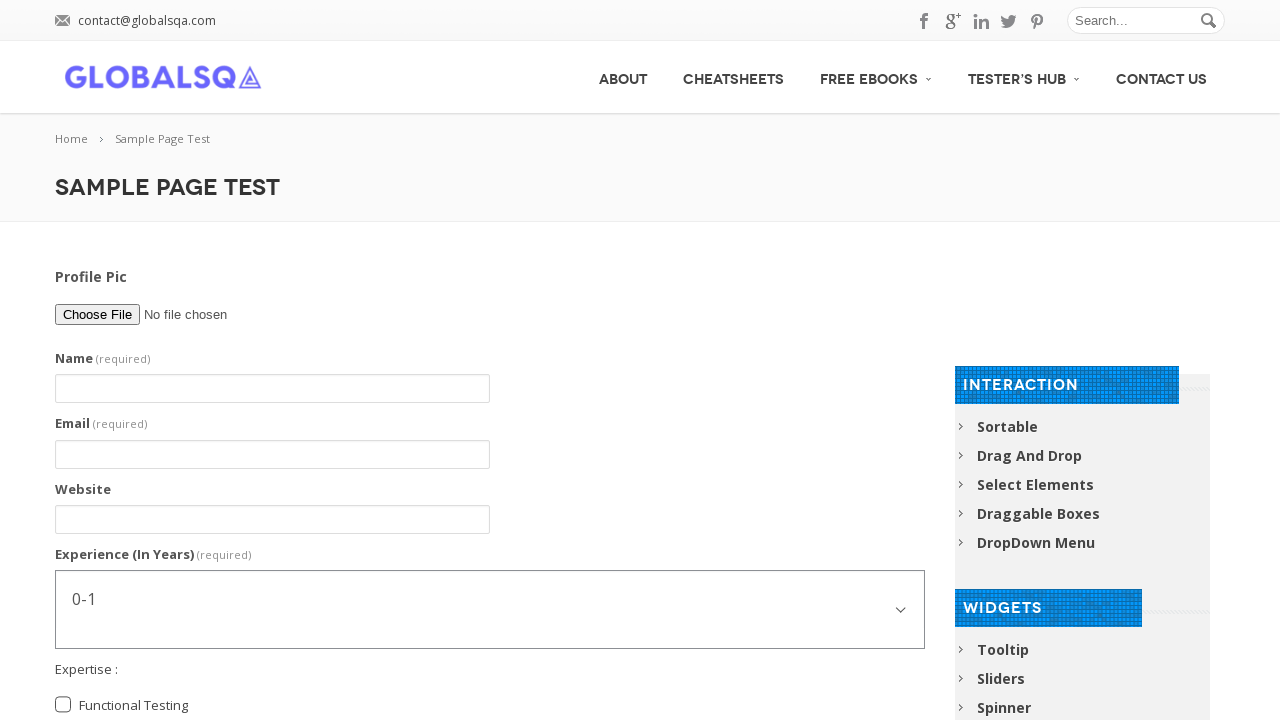

Waited for 'Post Graduate' radio button to load
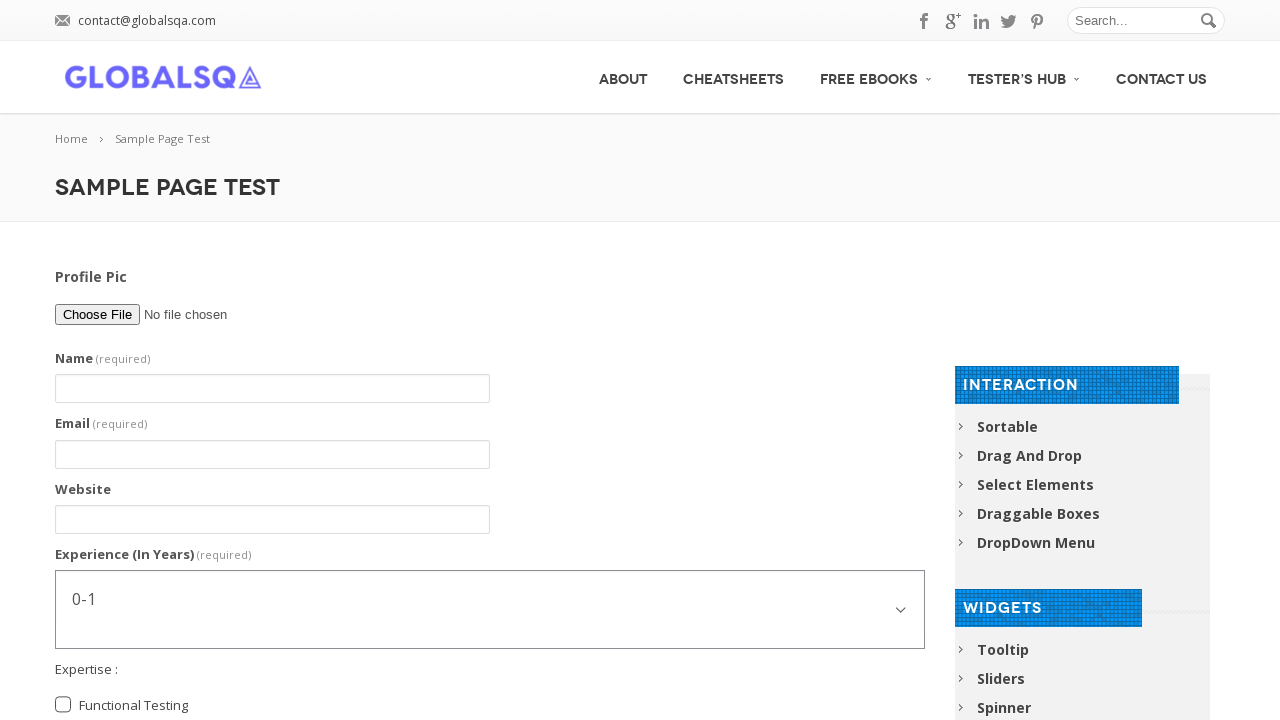

Located submit button element
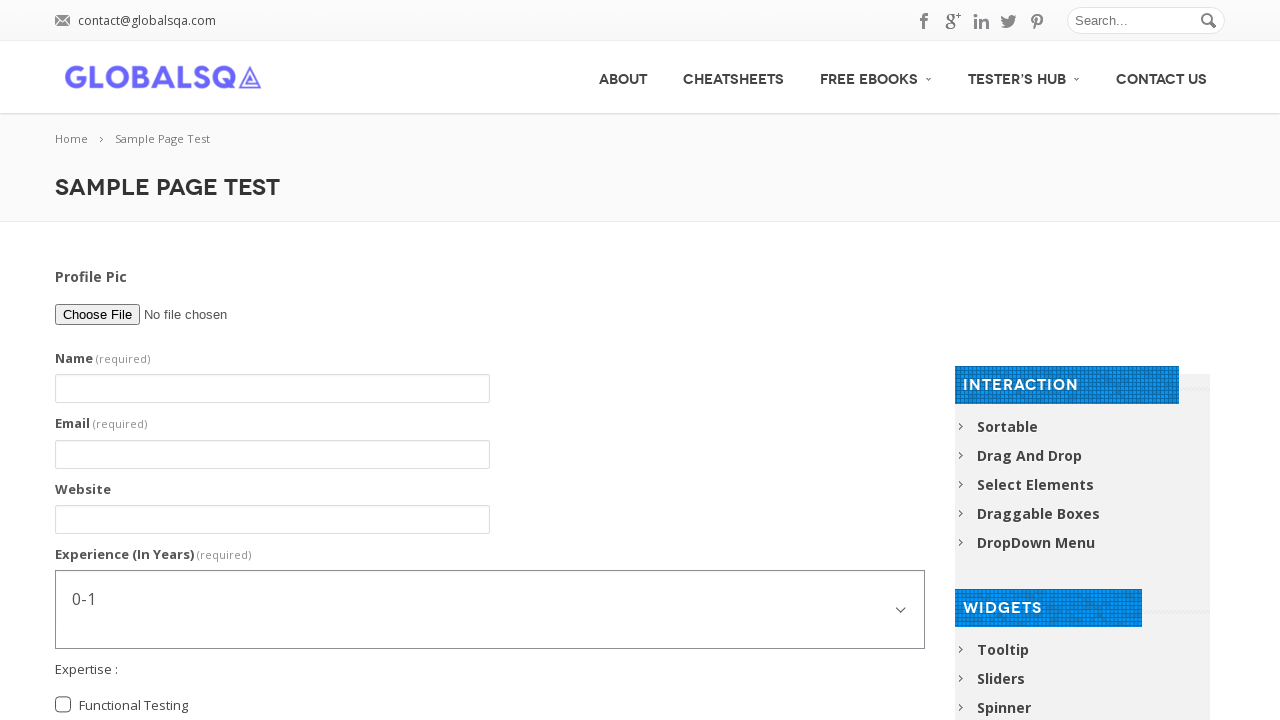

Scrolled submit button into view
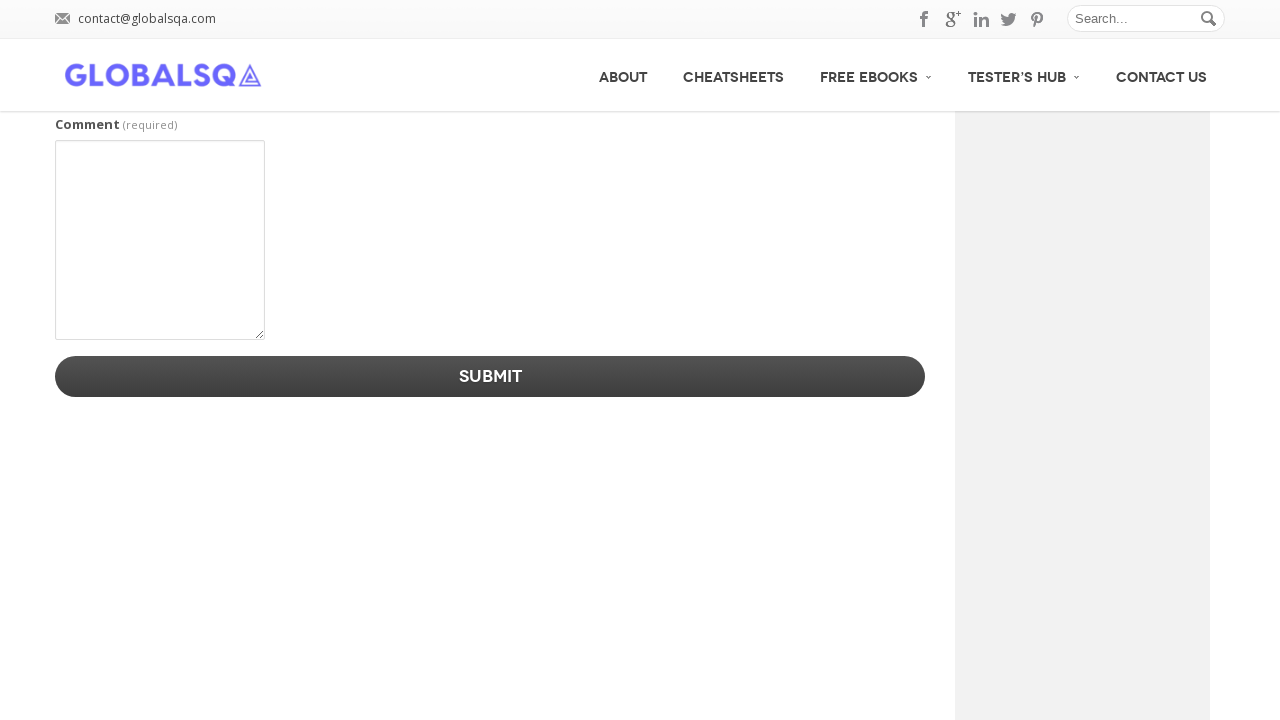

Clicked 'Post Graduate' radio button at (63, 377) on [value='Post Graduate']
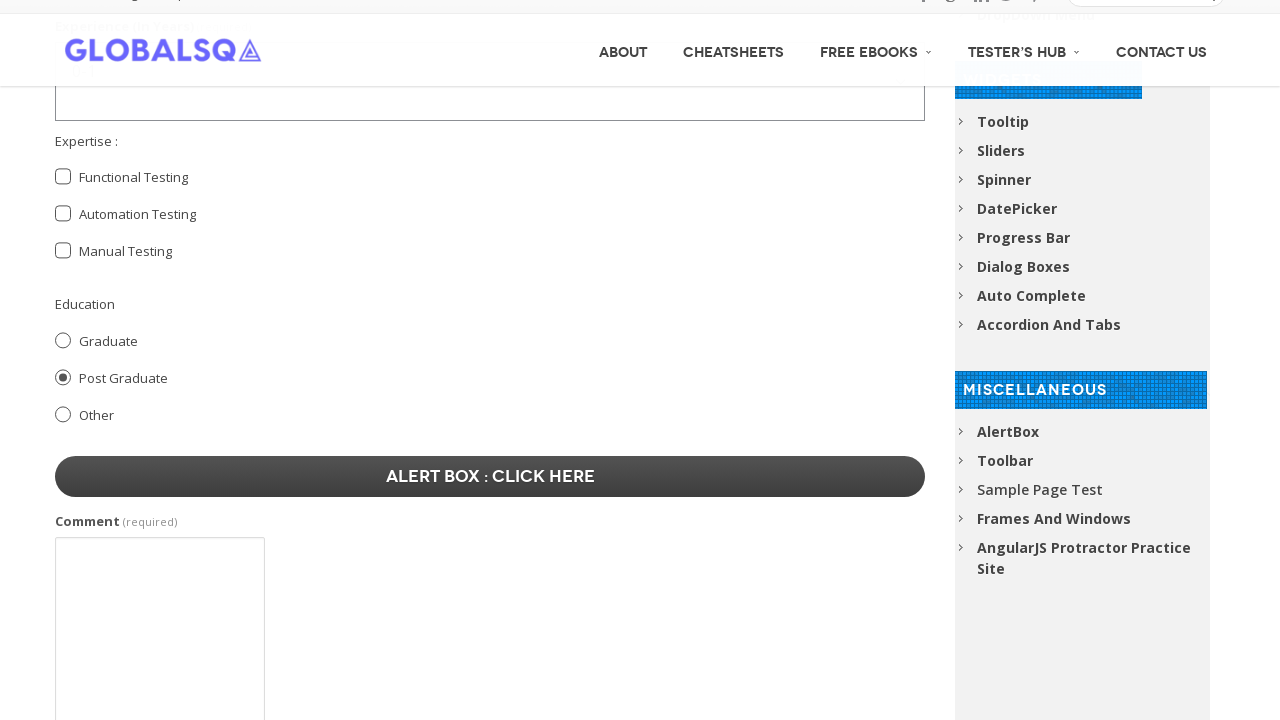

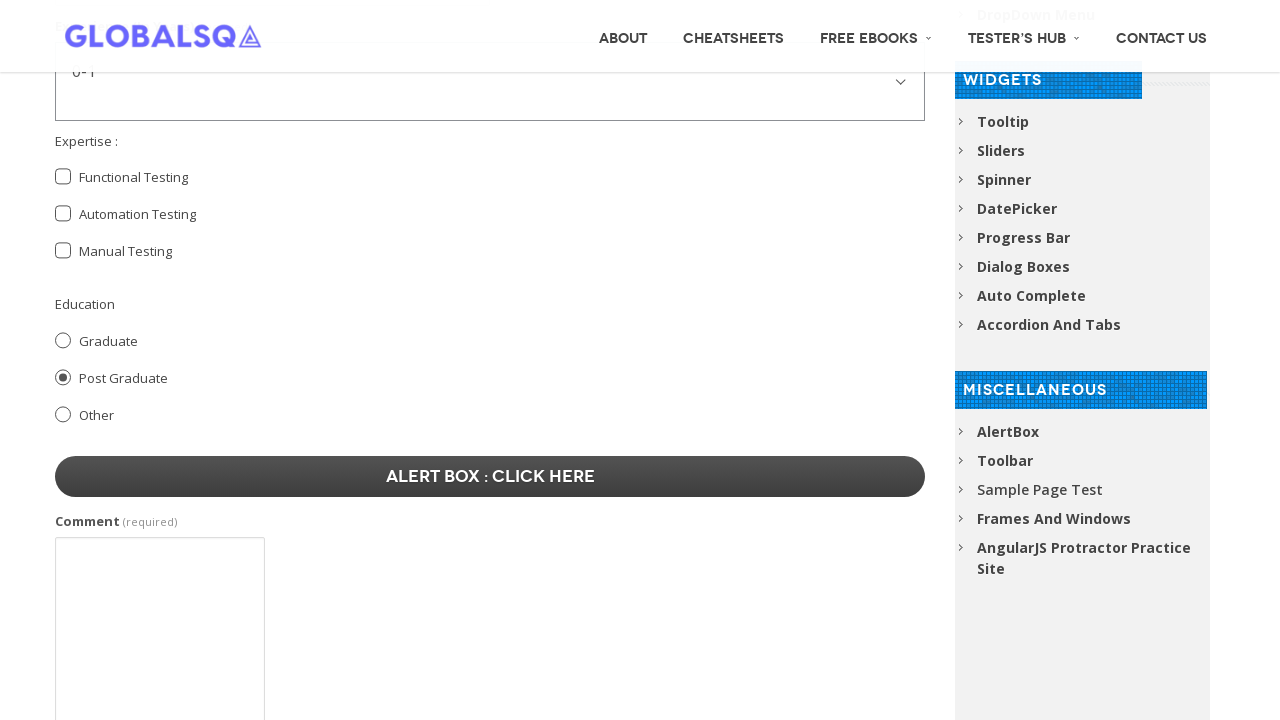